Tests a todo list application by checking existing items, adding new todo items, and marking them as complete

Starting URL: https://lambdatest.github.io/sample-todo-app/

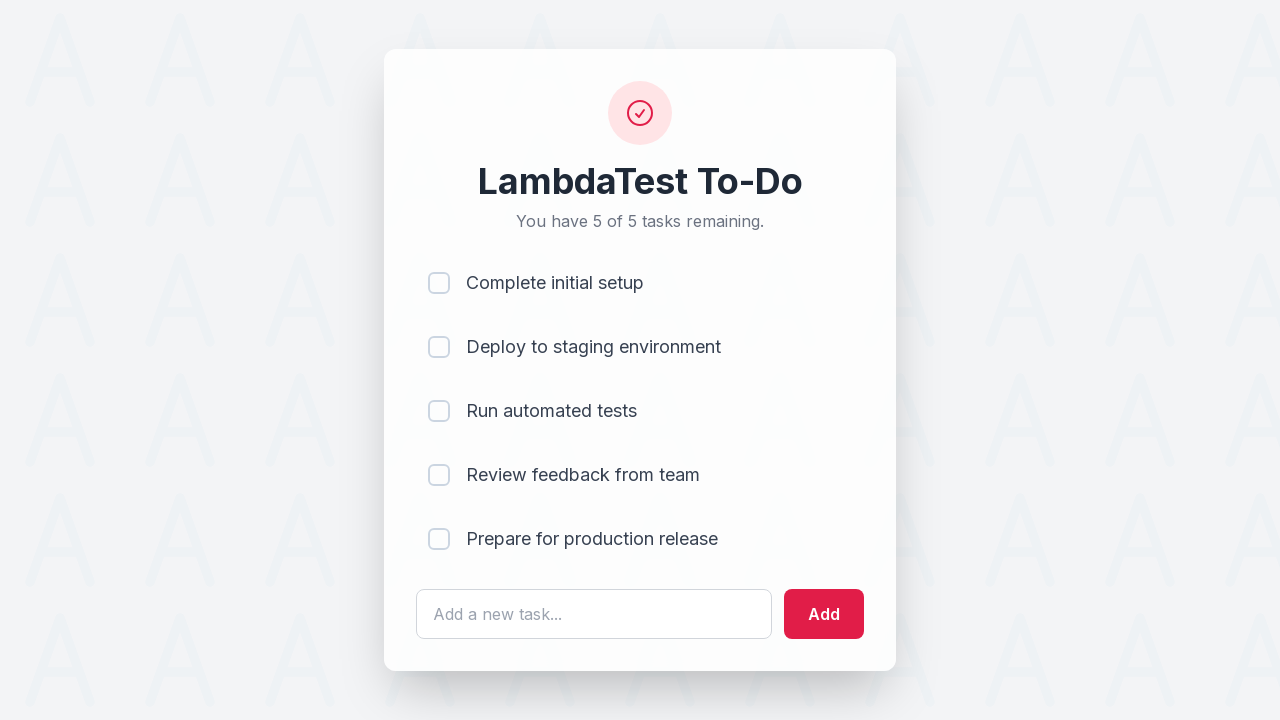

Checked first existing todo item (li1) at (439, 283) on input[name='li1']
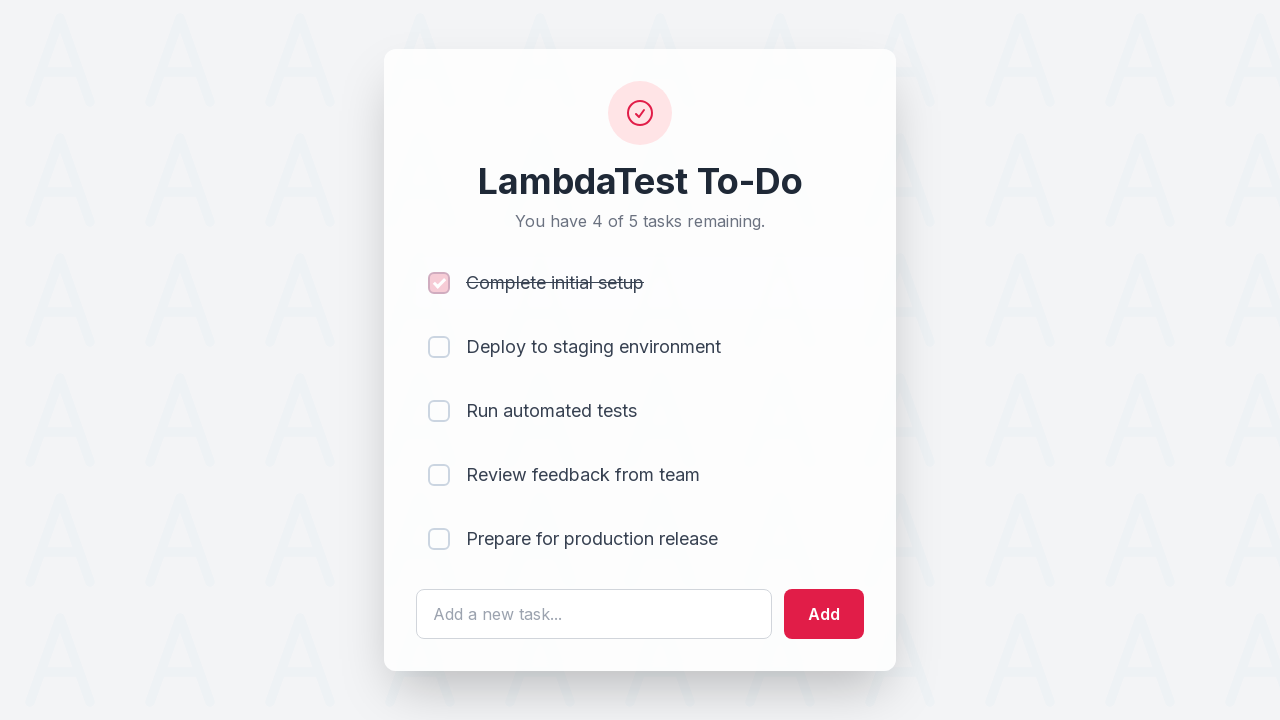

Checked fourth existing todo item (li4) at (439, 475) on input[name='li4']
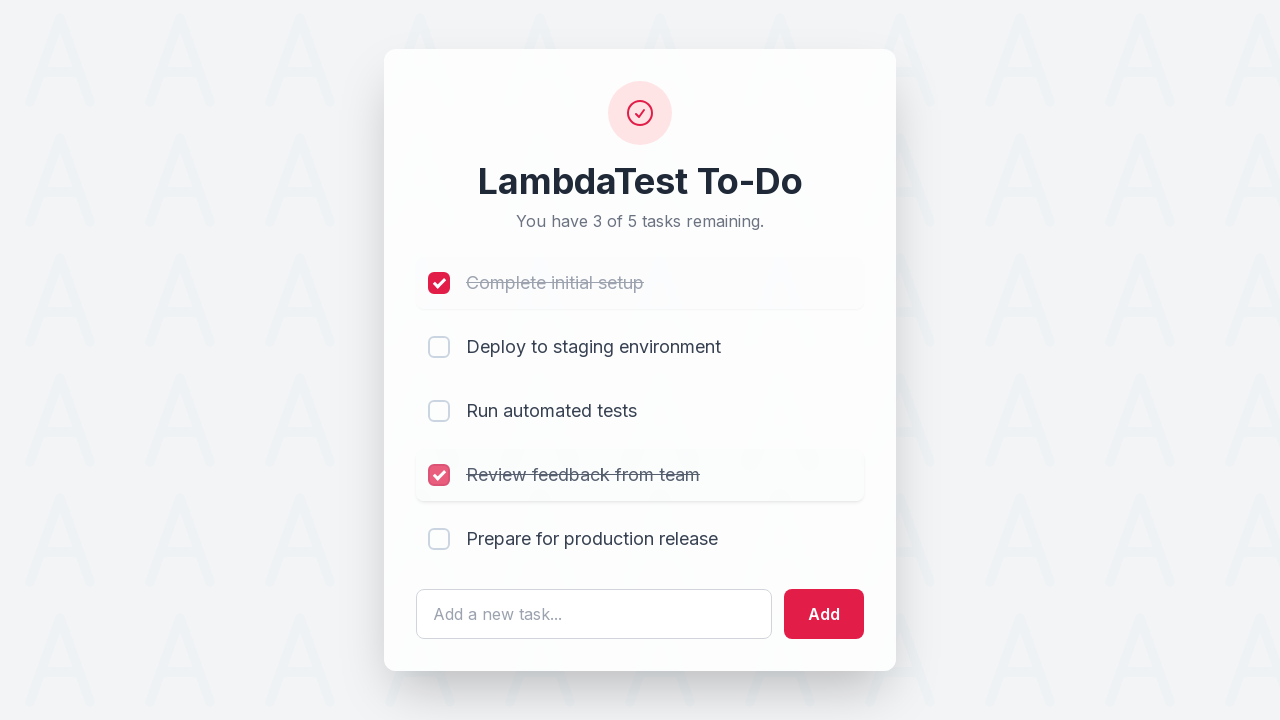

Clicked todo input field at (594, 614) on #sampletodotext
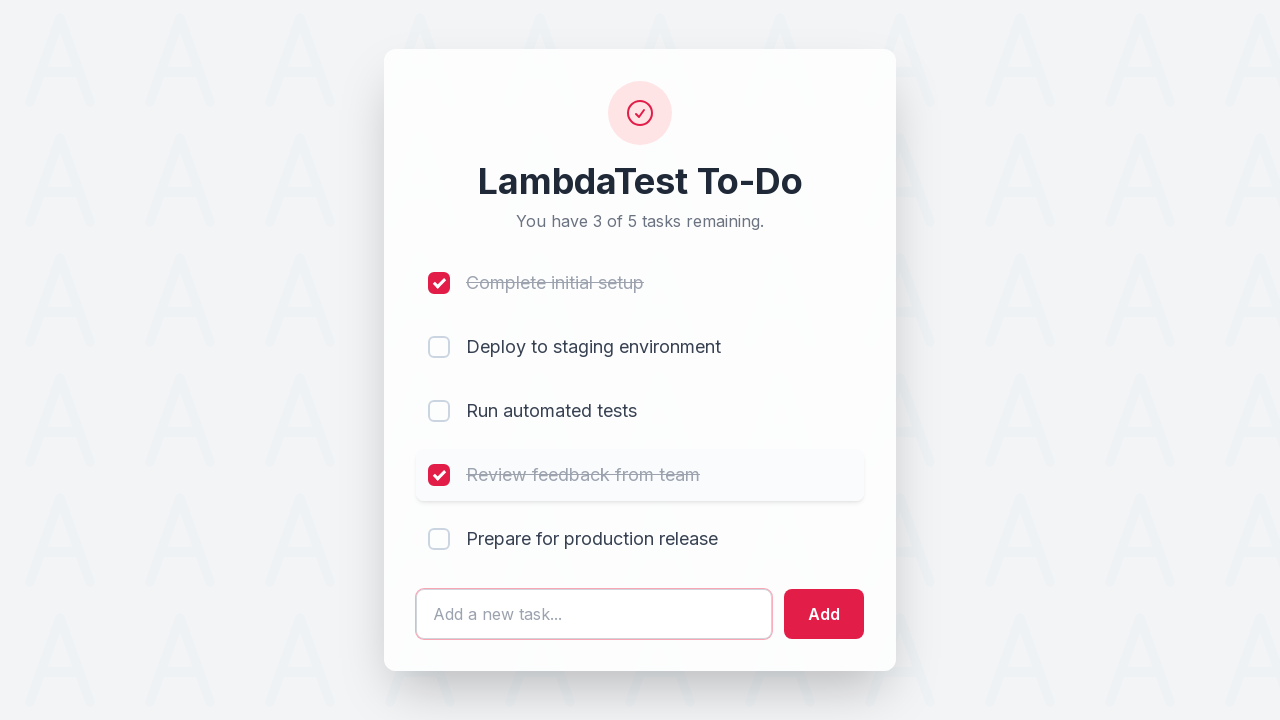

Filled input field with 'Drink water' on #sampletodotext
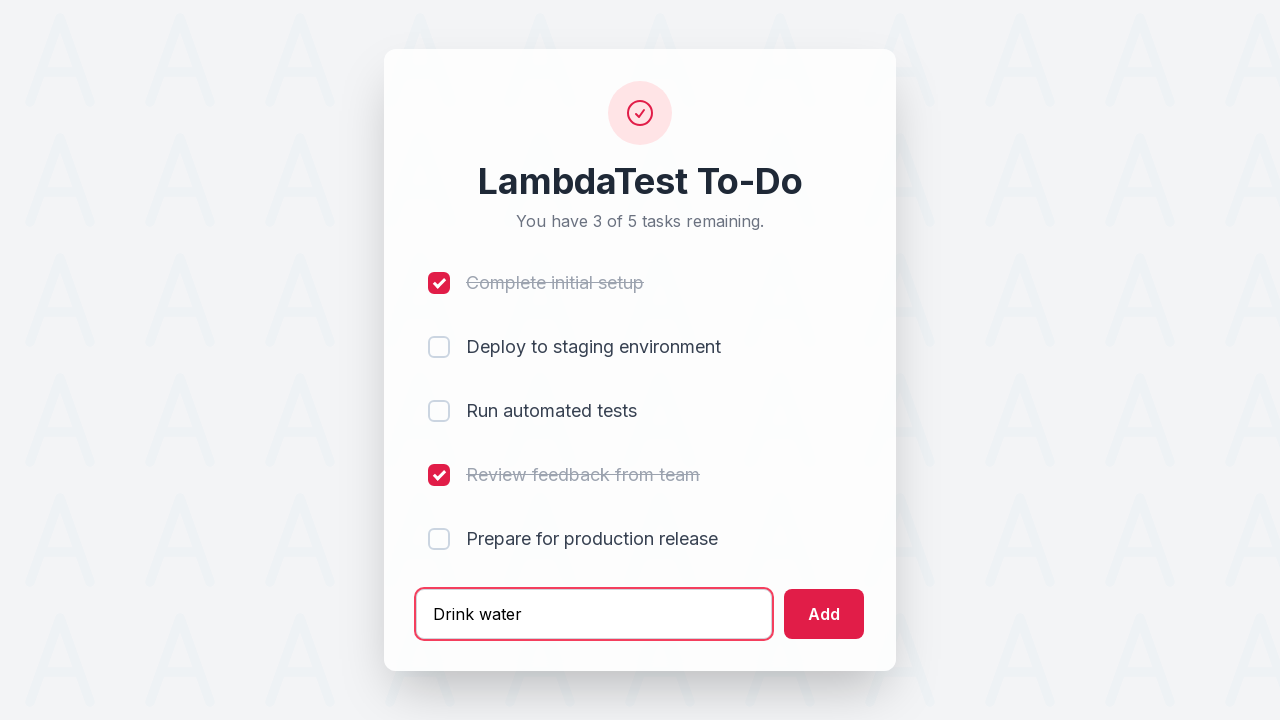

Added 'Drink water' to todo list at (824, 614) on #addbutton
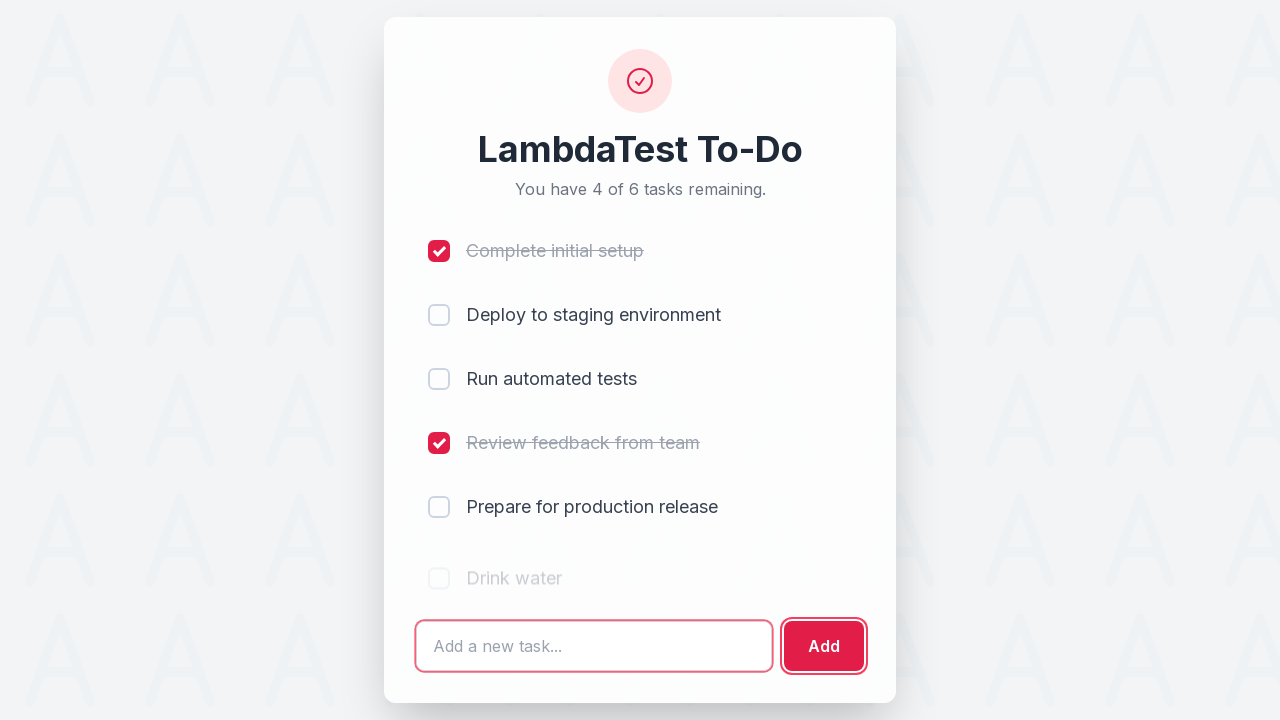

Clicked todo input field at (594, 646) on #sampletodotext
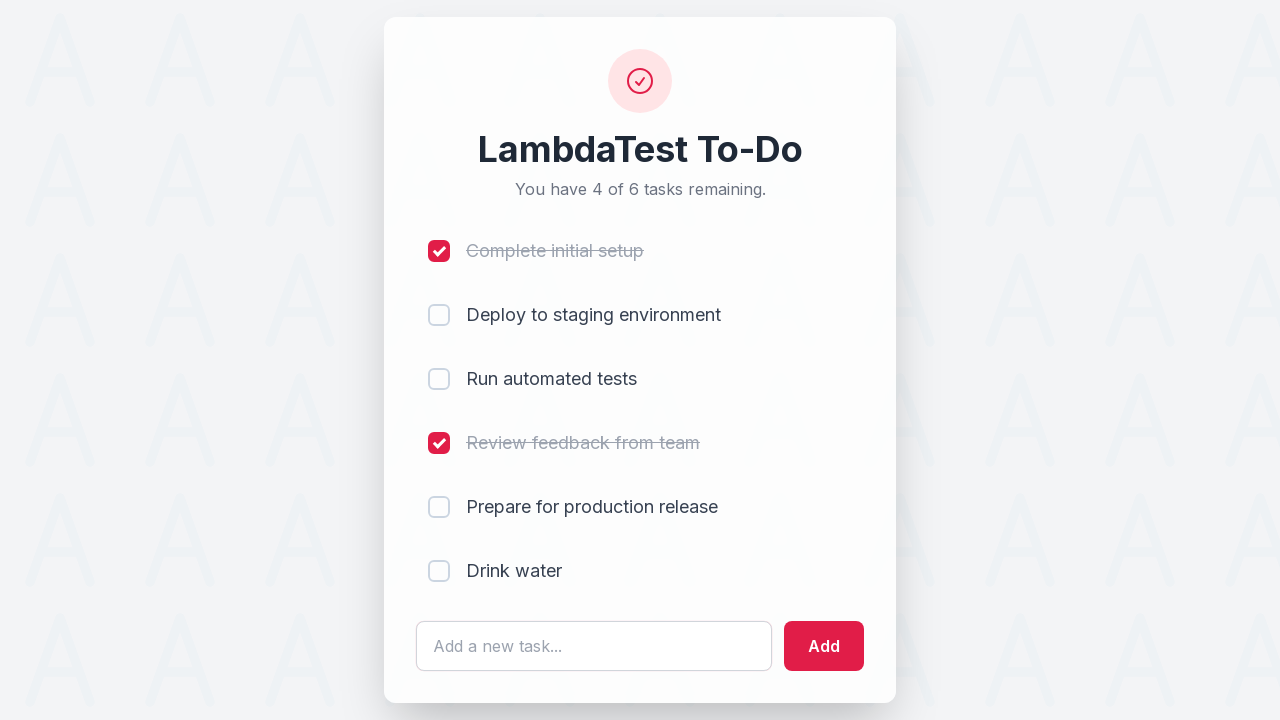

Filled input field with 'Study programming' on #sampletodotext
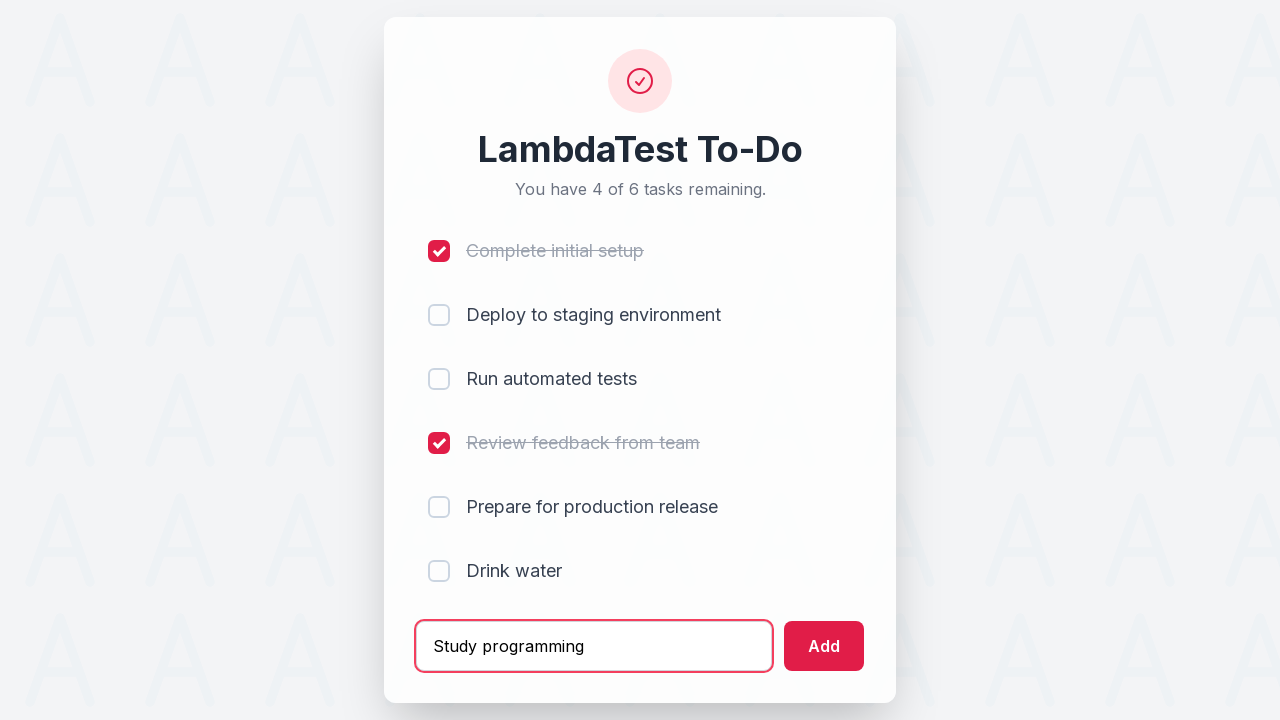

Added 'Study programming' to todo list at (824, 646) on #addbutton
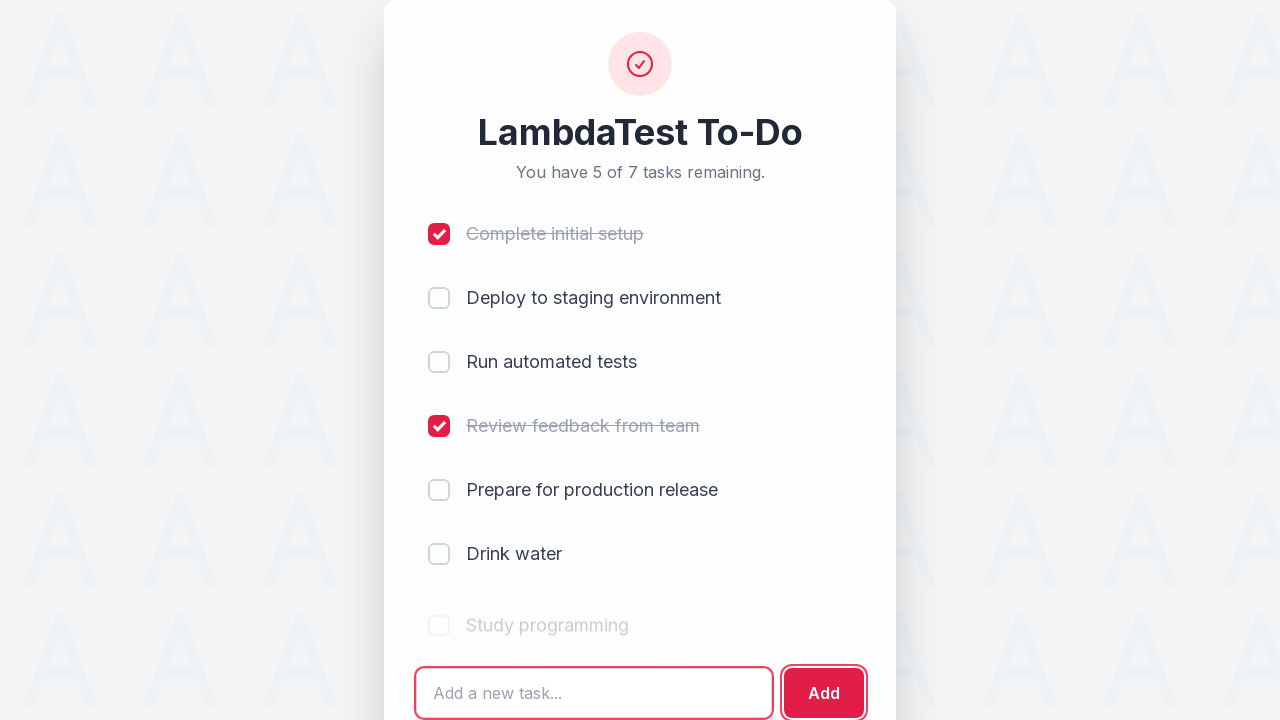

Clicked todo input field at (594, 693) on #sampletodotext
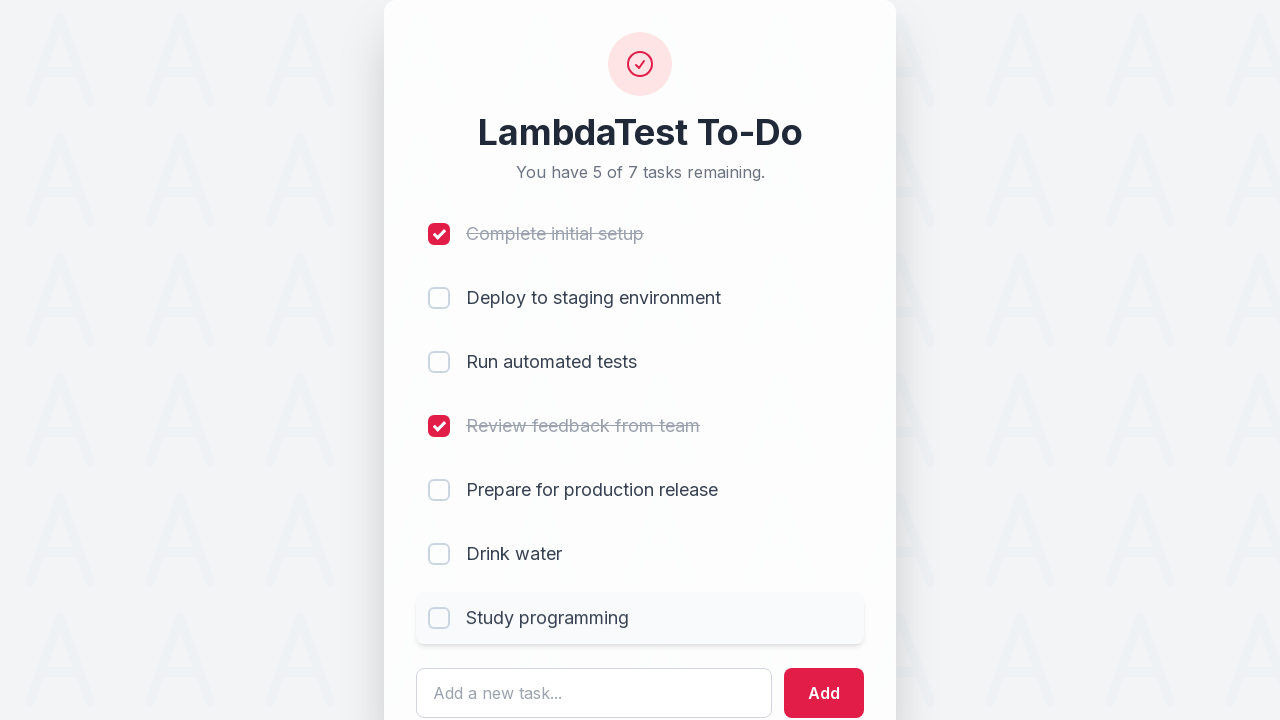

Filled input field with 'Workout' on #sampletodotext
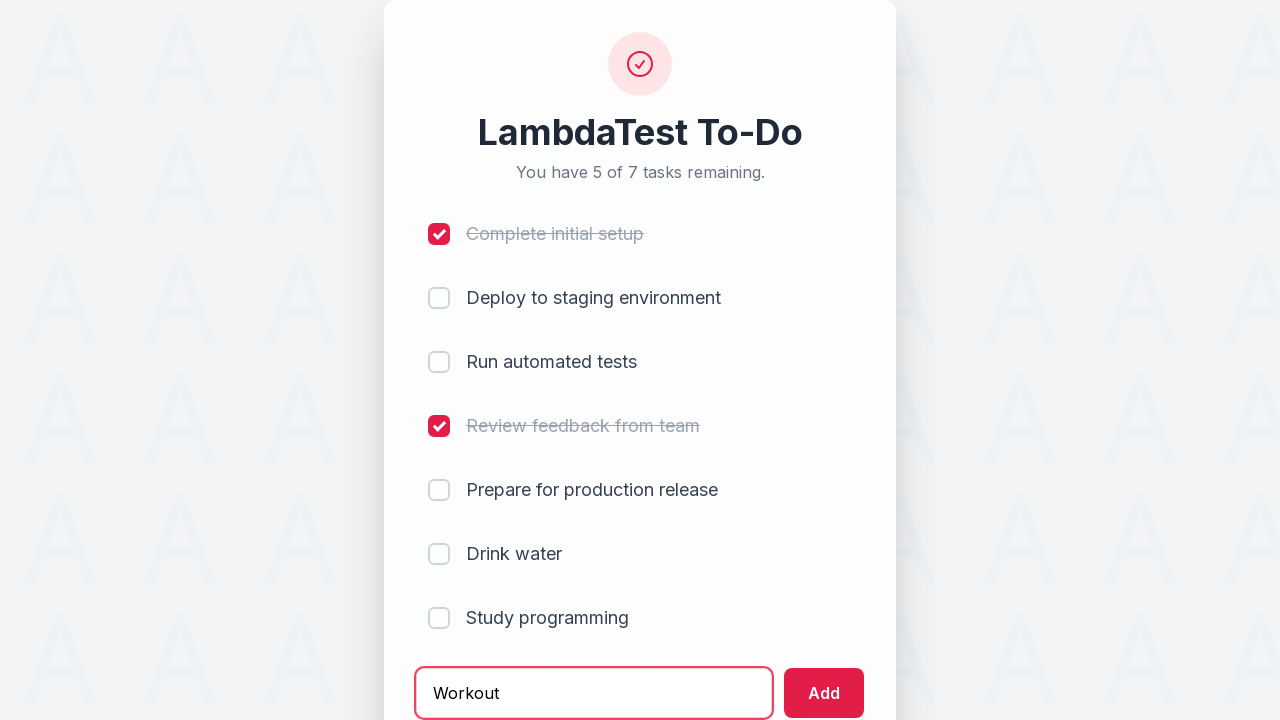

Added 'Workout' to todo list at (824, 693) on #addbutton
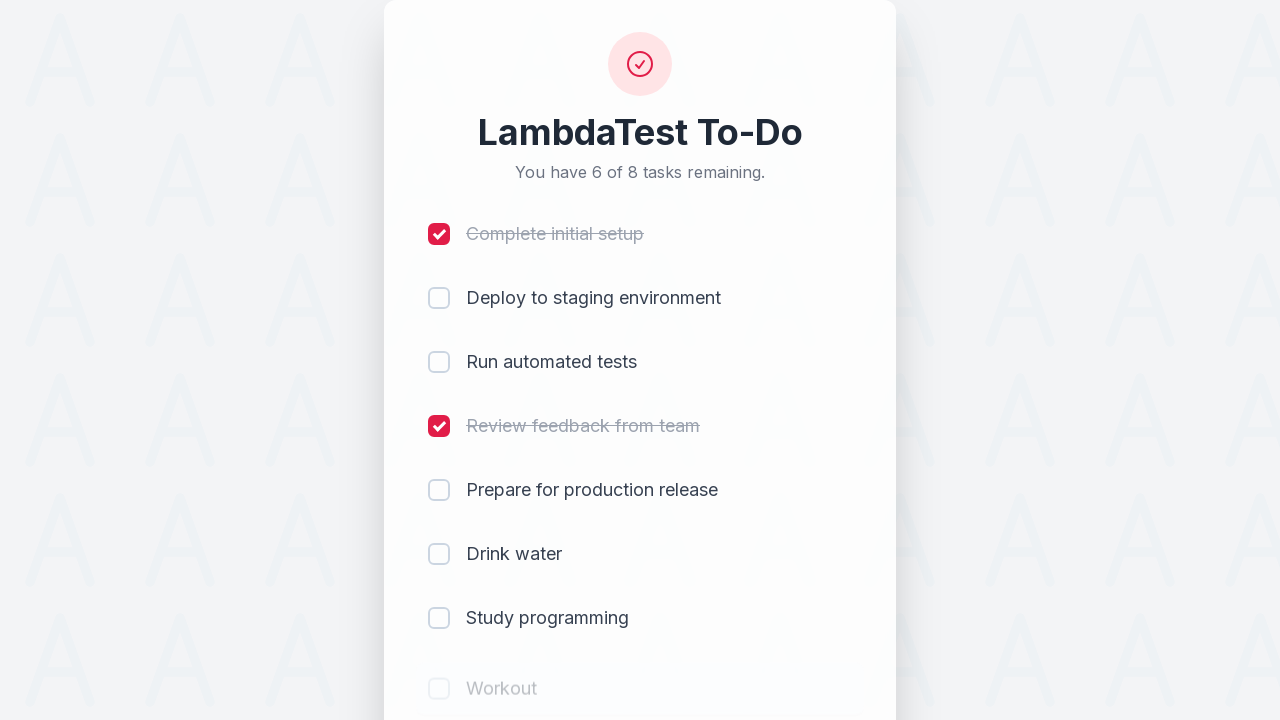

Clicked todo input field at (594, 663) on #sampletodotext
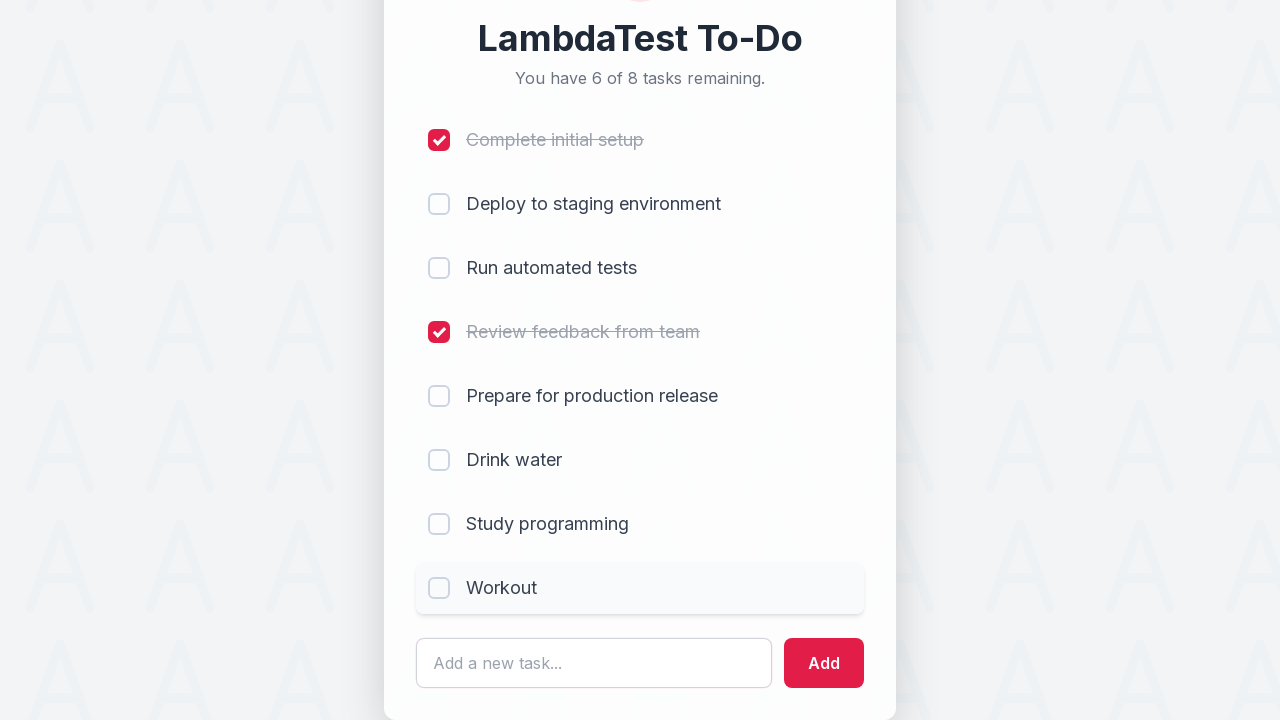

Filled input field with 'meeting with robert' on #sampletodotext
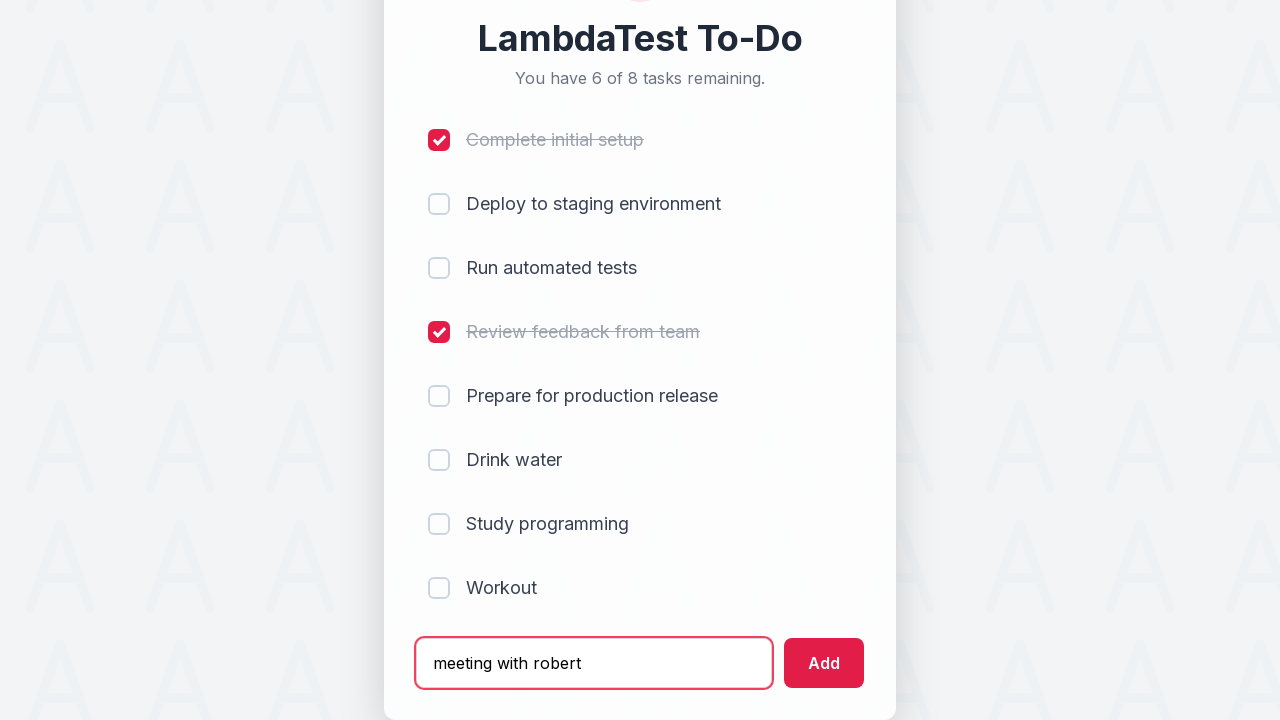

Added 'meeting with robert' to todo list at (824, 663) on #addbutton
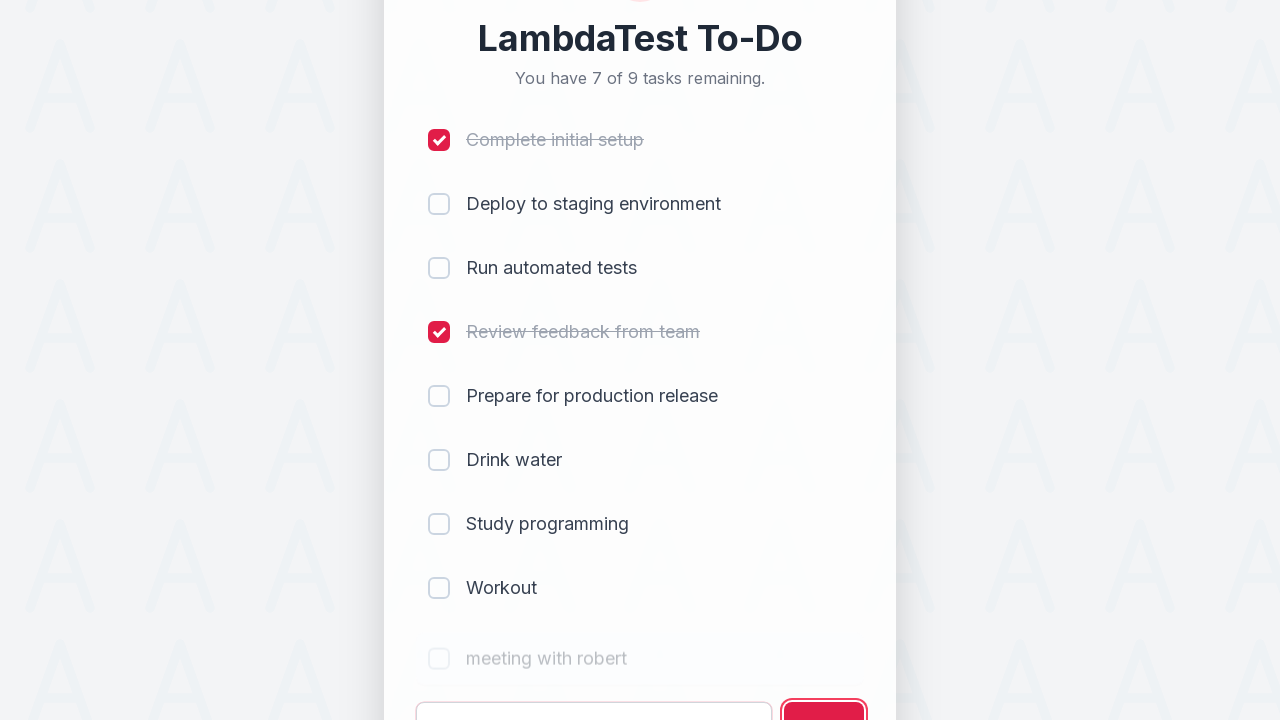

Checked todo item li6 at (439, 460) on input[name='li6']
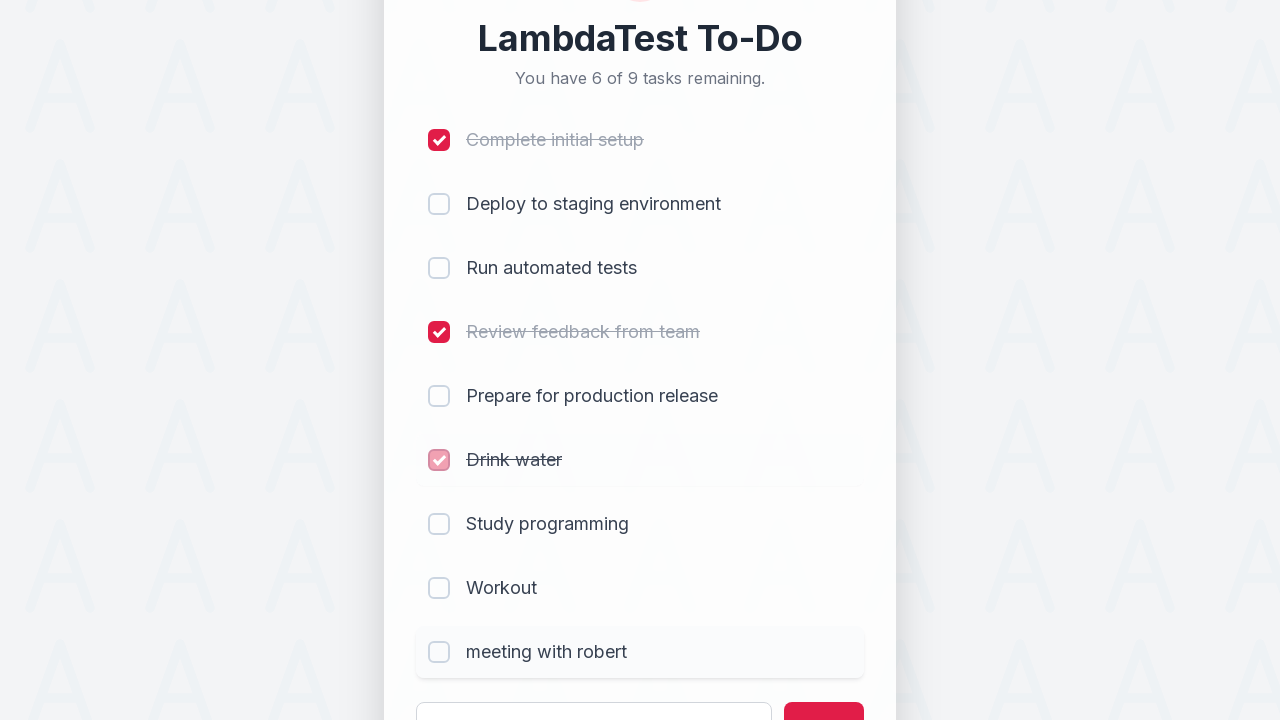

Checked todo item li7 at (439, 524) on input[name='li7']
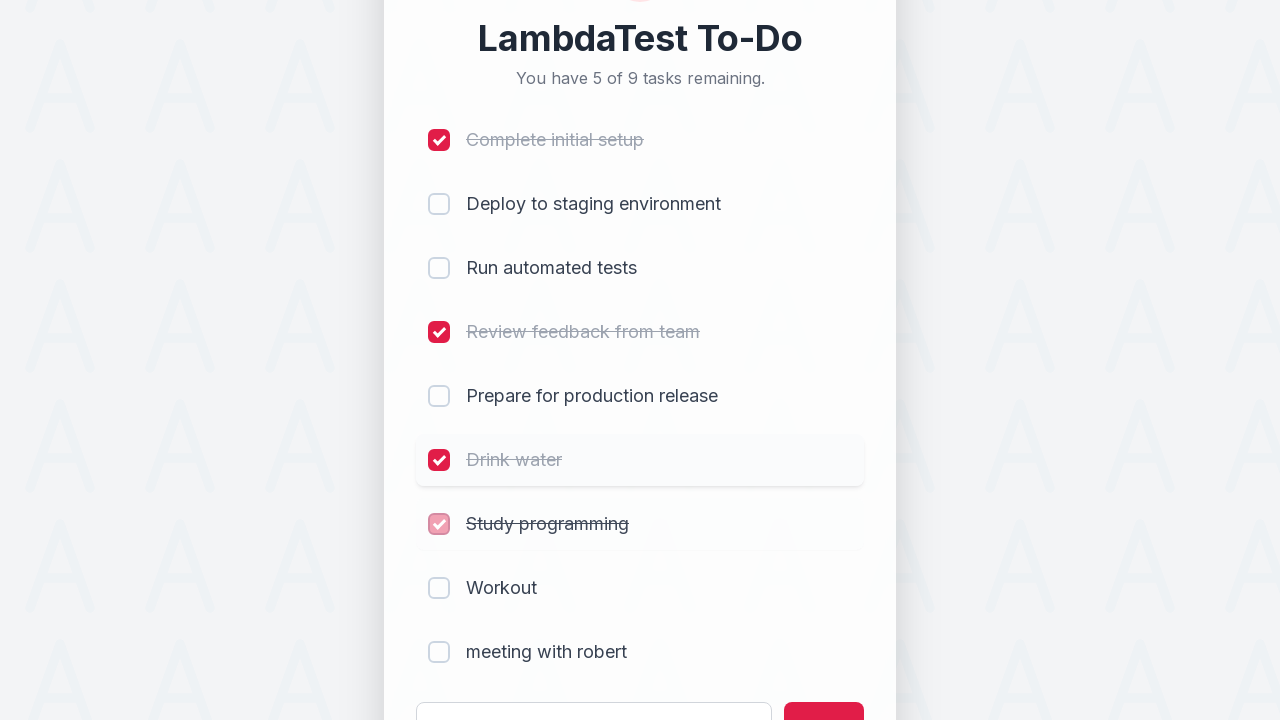

Checked todo item li2 at (439, 204) on input[name='li2']
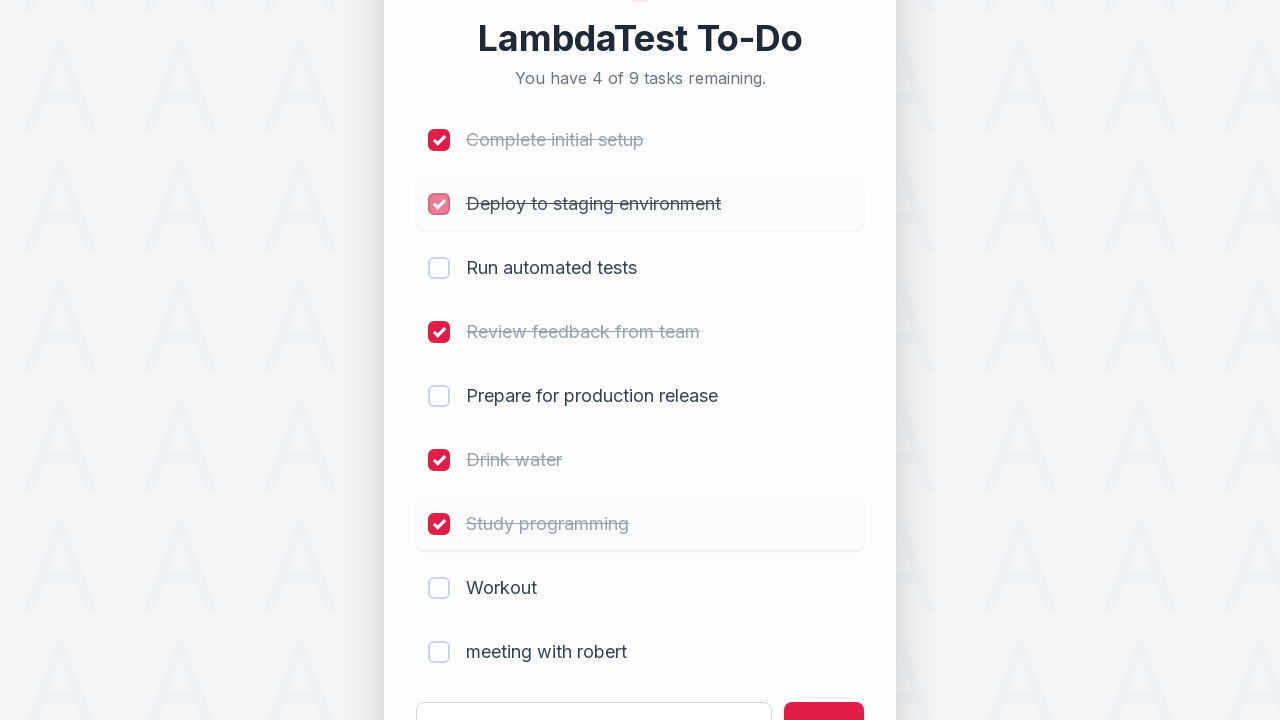

Checked todo item li3 at (439, 268) on input[name='li3']
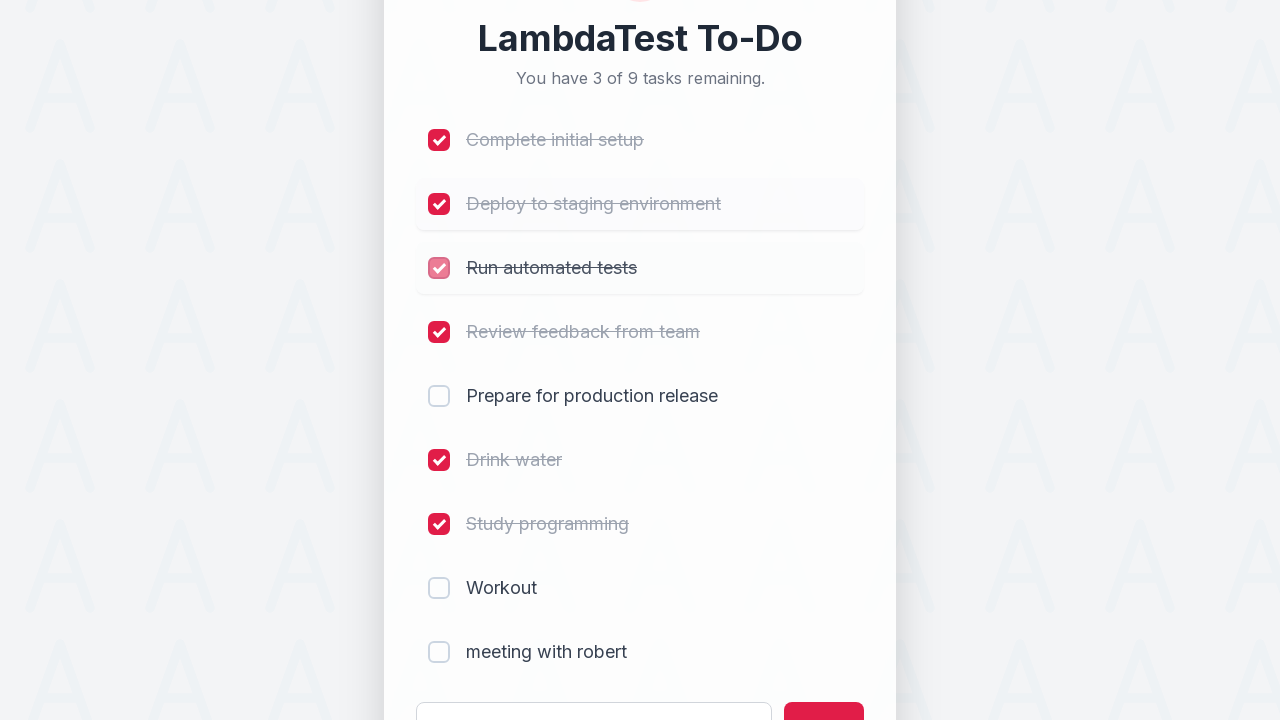

Checked todo item li5 at (439, 396) on input[name='li5']
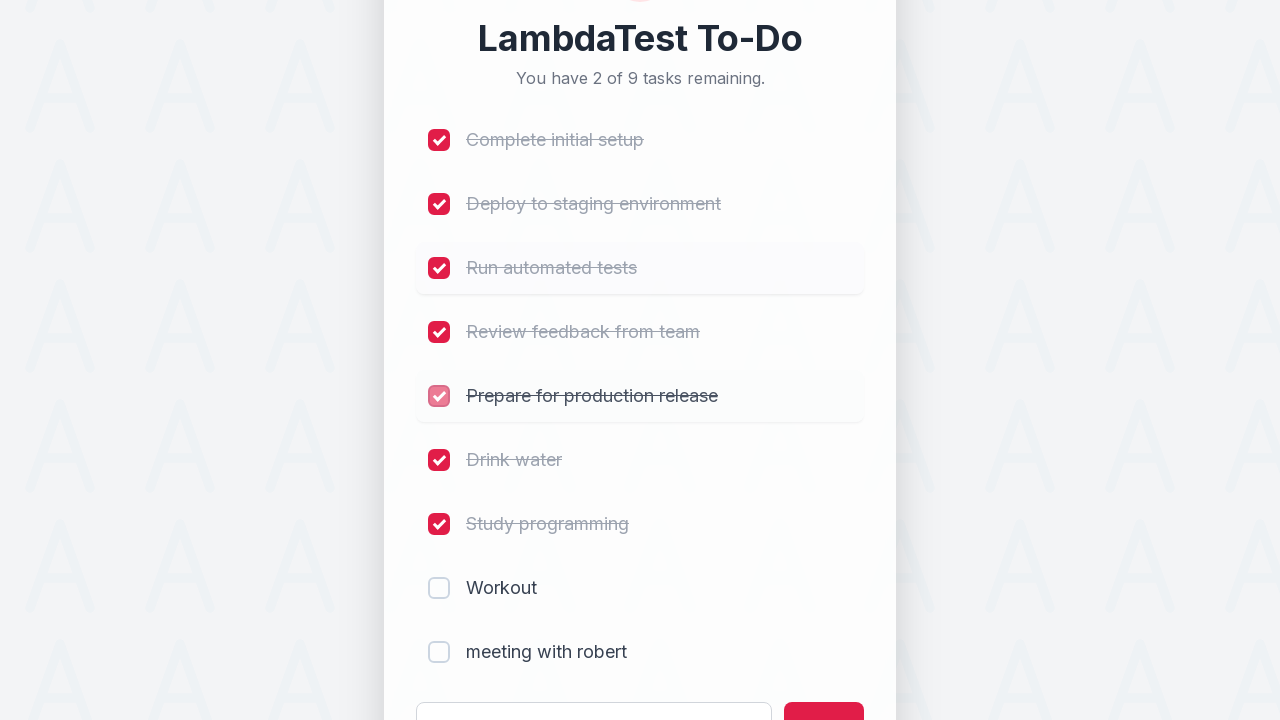

Checked todo item li9 at (439, 652) on input[name='li9']
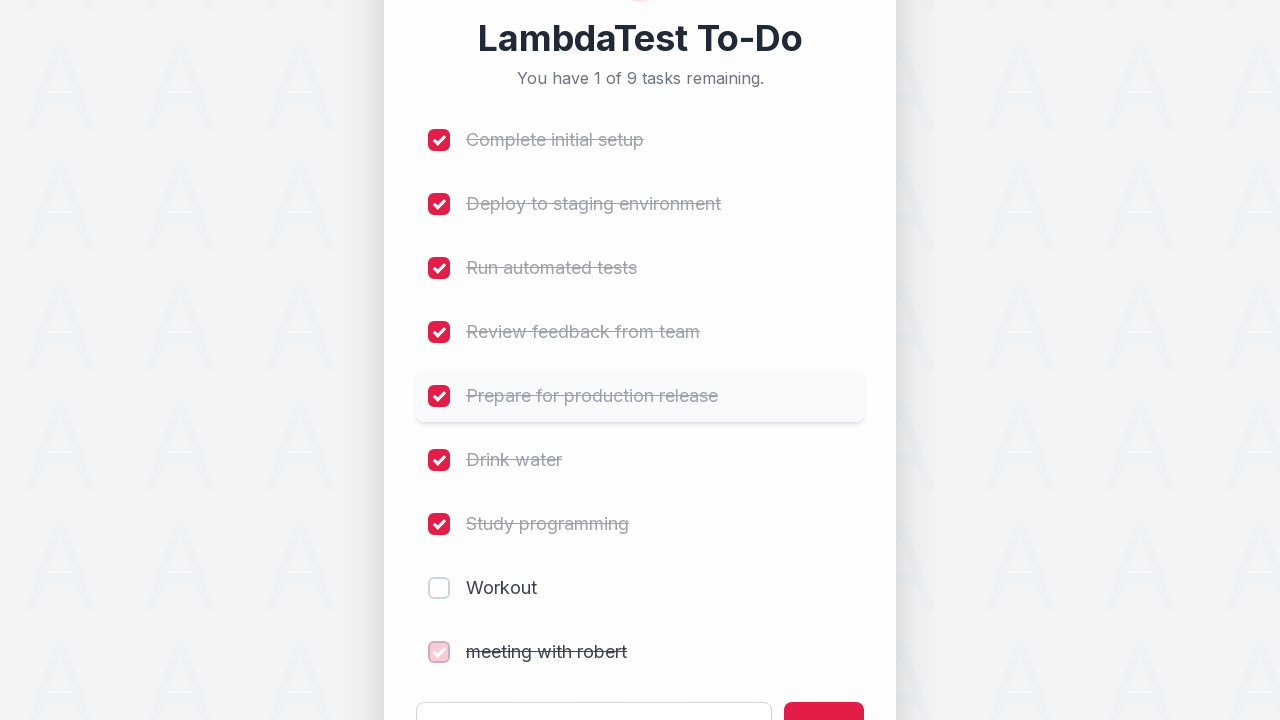

Checked todo item li8 at (439, 588) on input[name='li8']
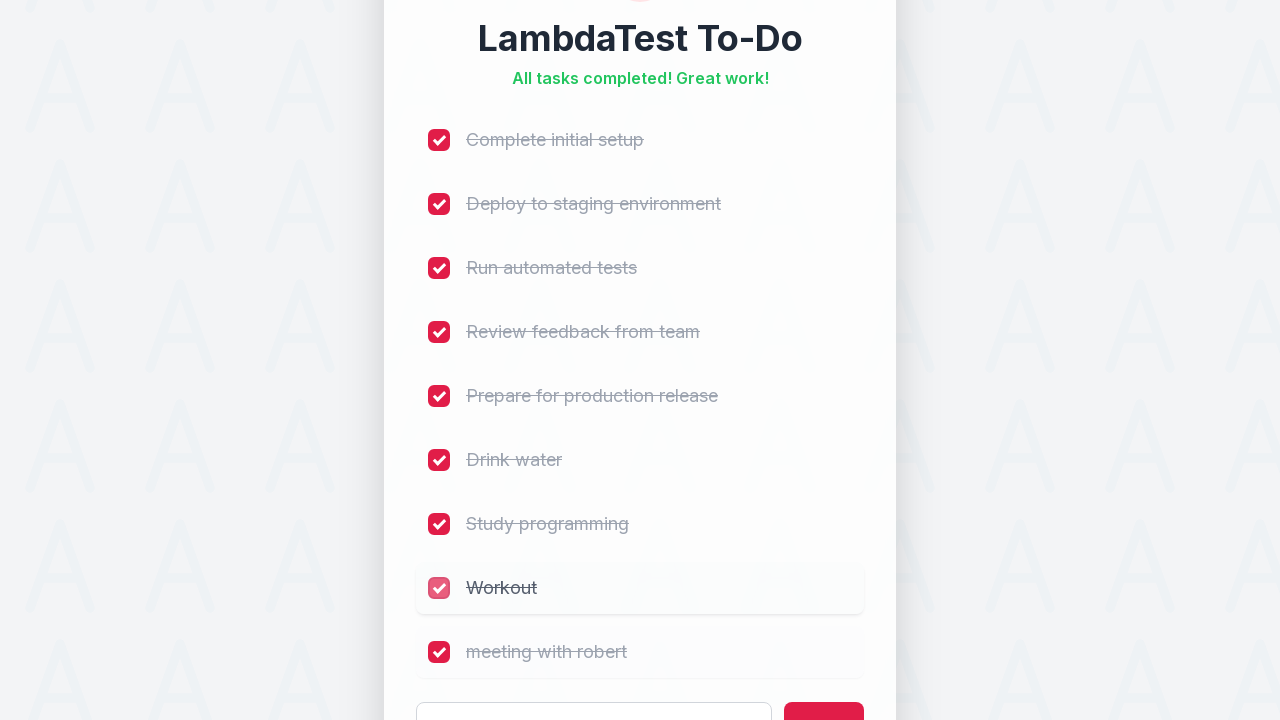

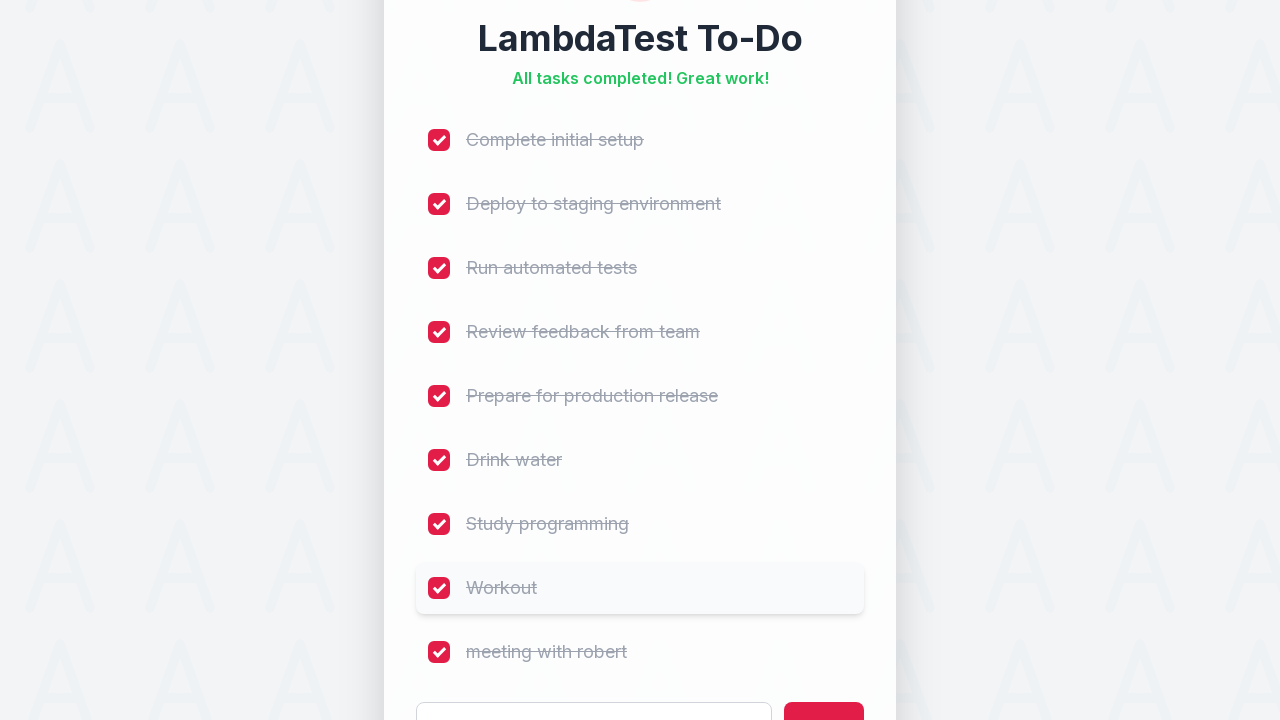